Tests form controls by selecting a radio button and dropdown options

Starting URL: https://dgotlieb.github.io/Controllers/

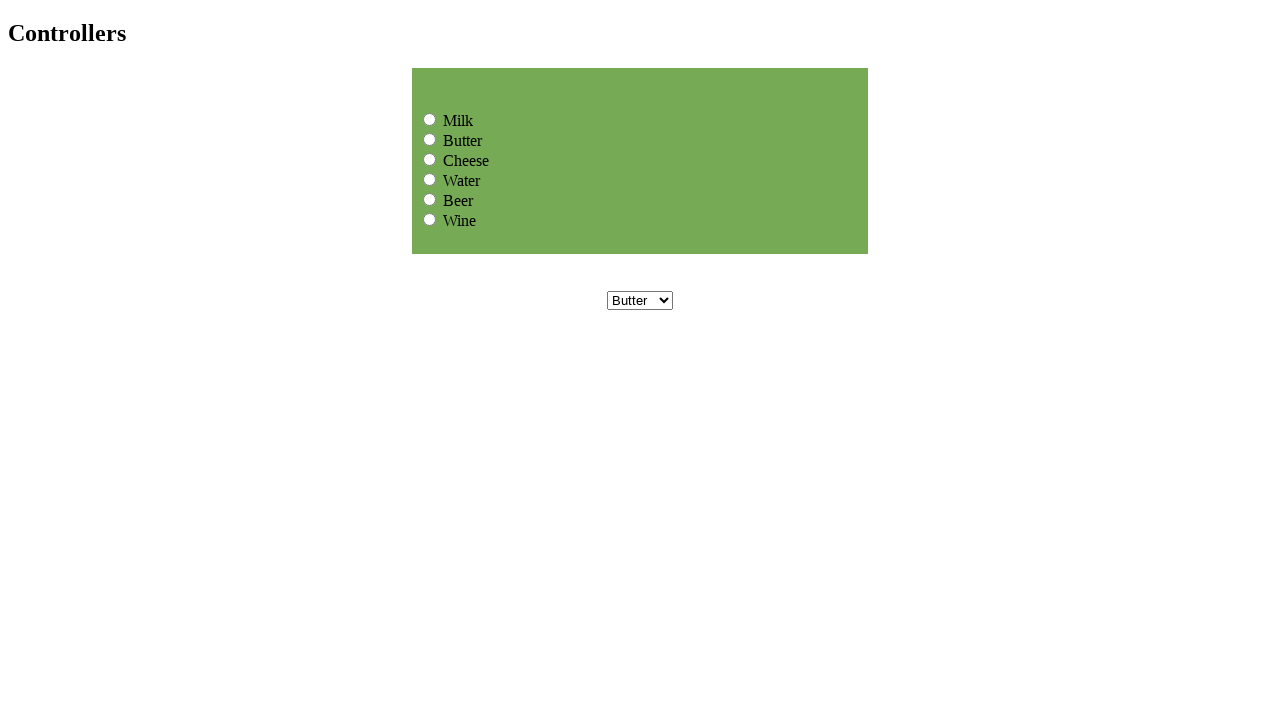

Clicked Cheese radio button at (430, 159) on input[type='radio'][value='Cheese']
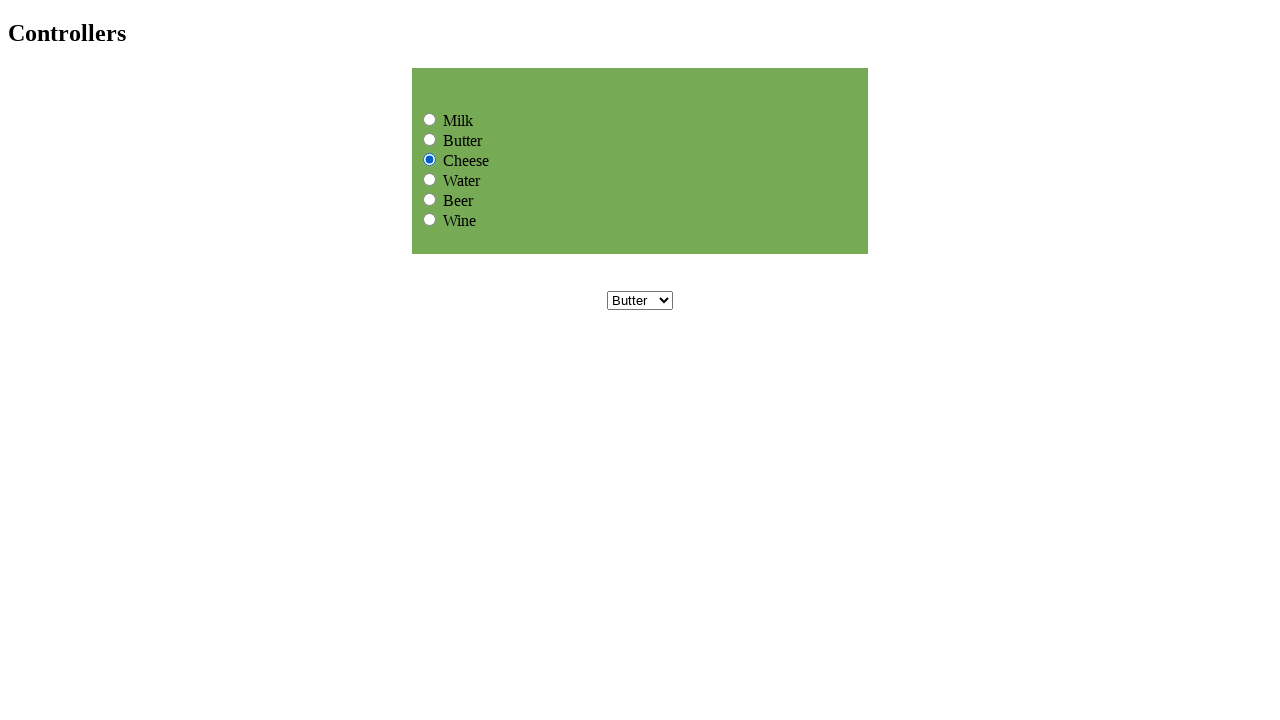

Clicked dropdown menu to open it at (640, 300) on select[name='dropdownmenu']
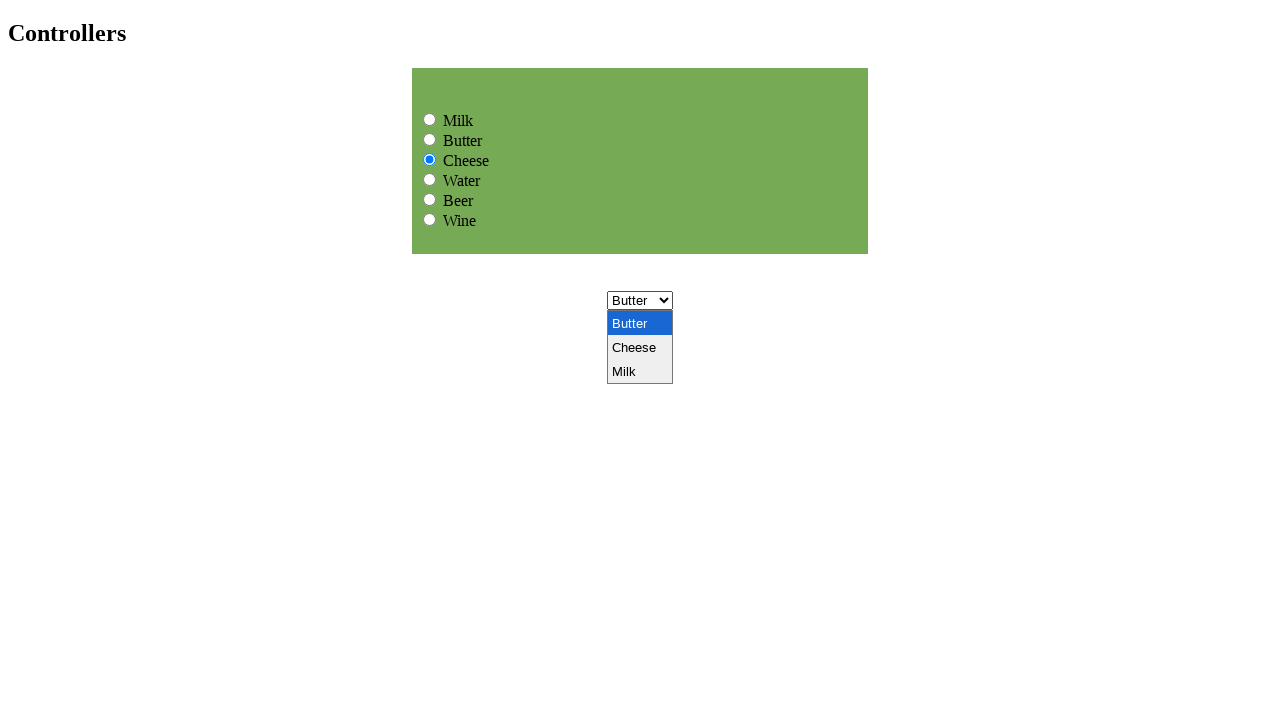

Selected Milk option from dropdown on select[name='dropdownmenu']
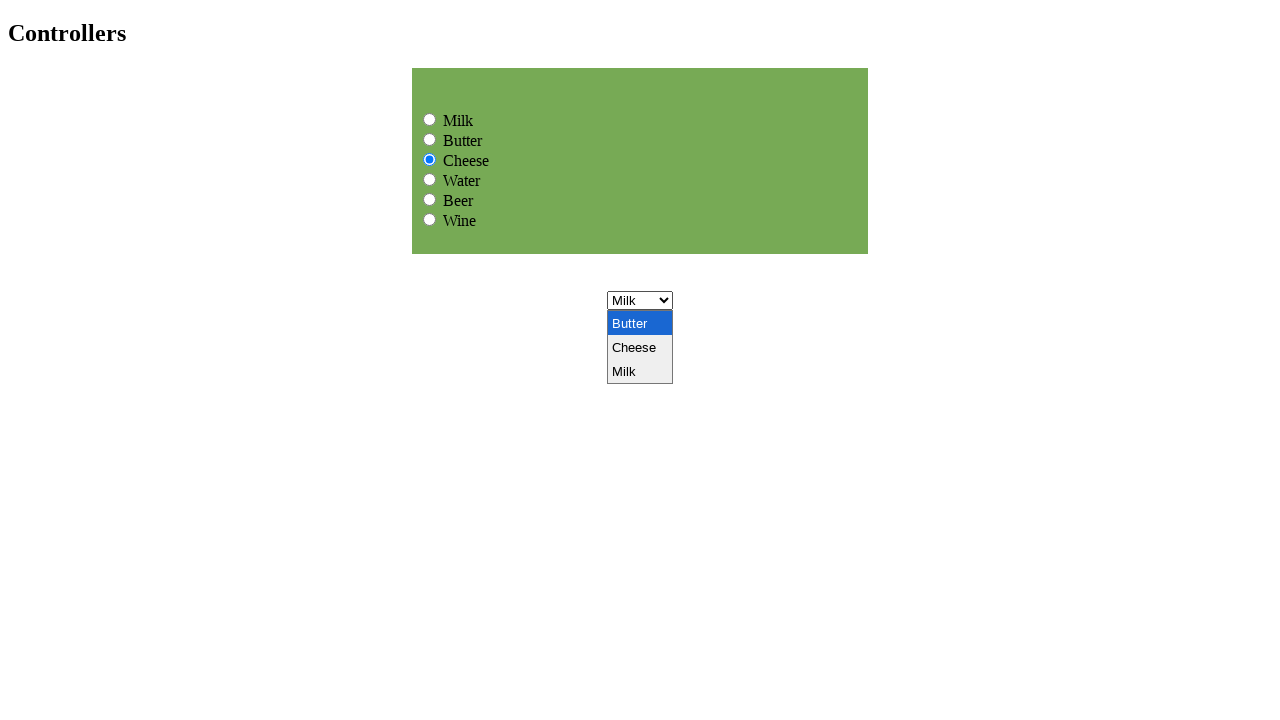

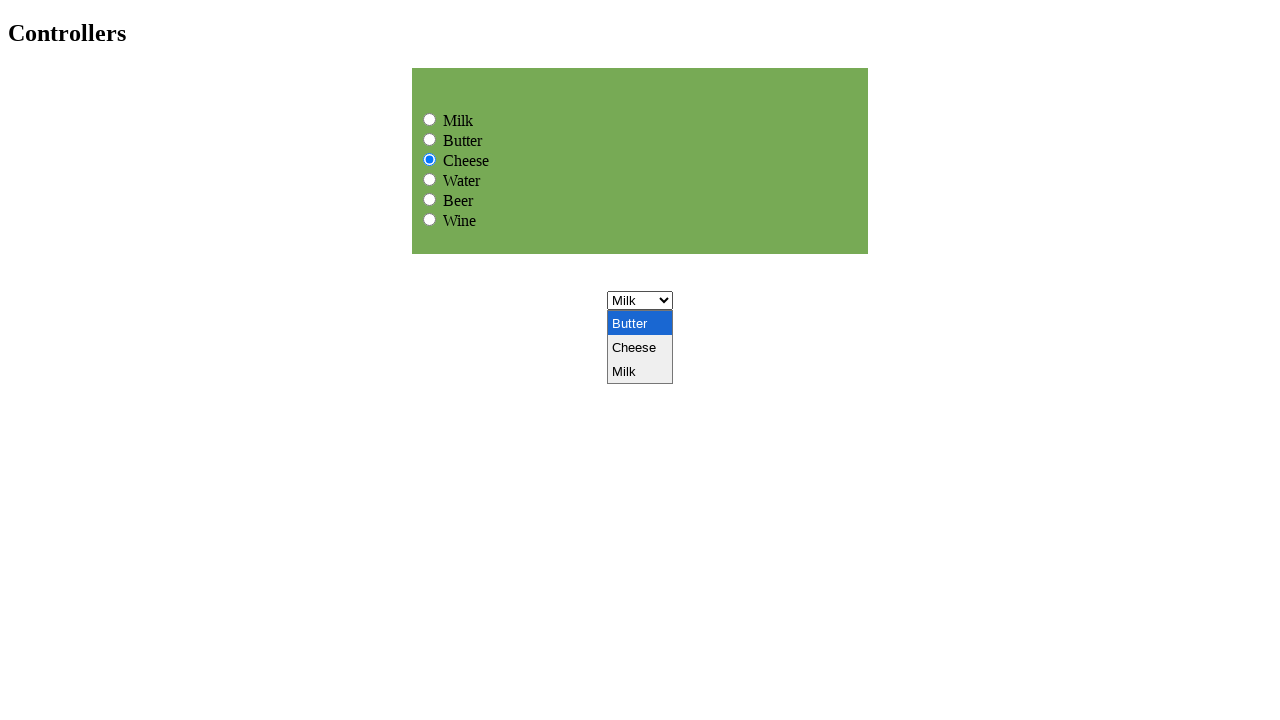